Navigates to Carousell Taiwan's women's fashion category page and waits for the page content to load

Starting URL: https://tw.carousell.com/categories/women-s-fashion-4/

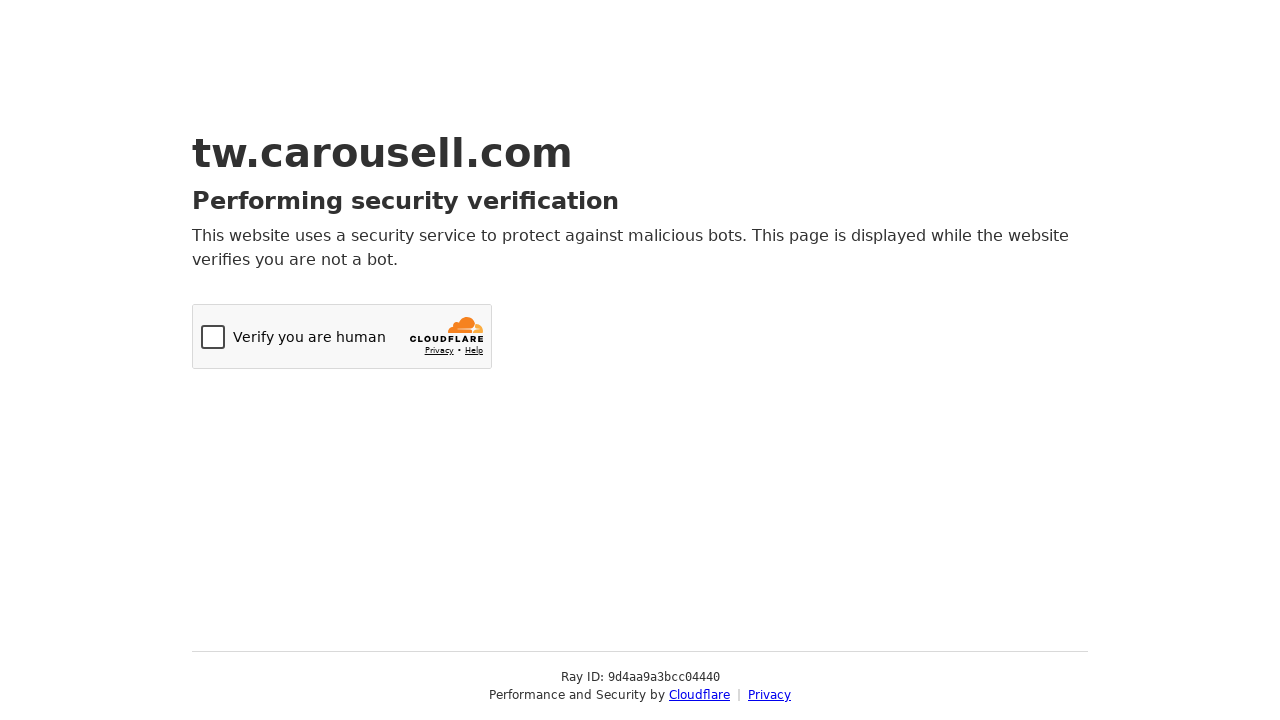

Navigated to Carousell Taiwan women's fashion category page
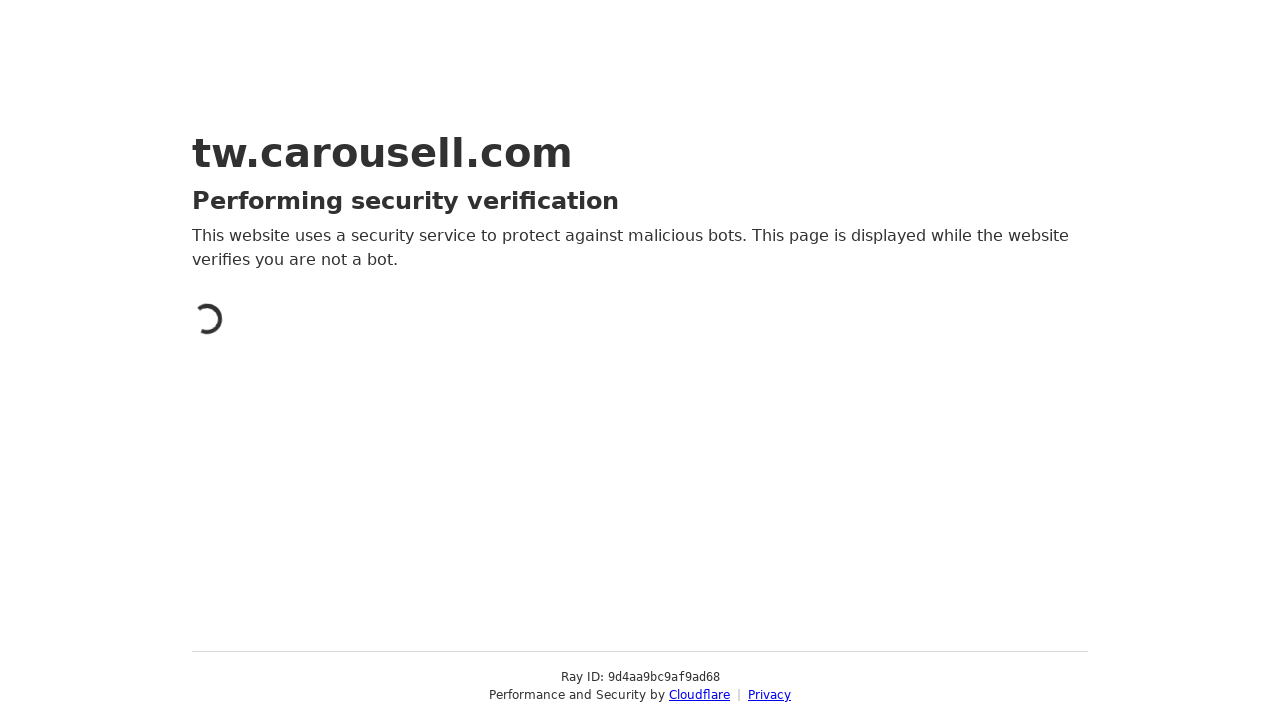

Waited for page to reach networkidle state - product listings loaded
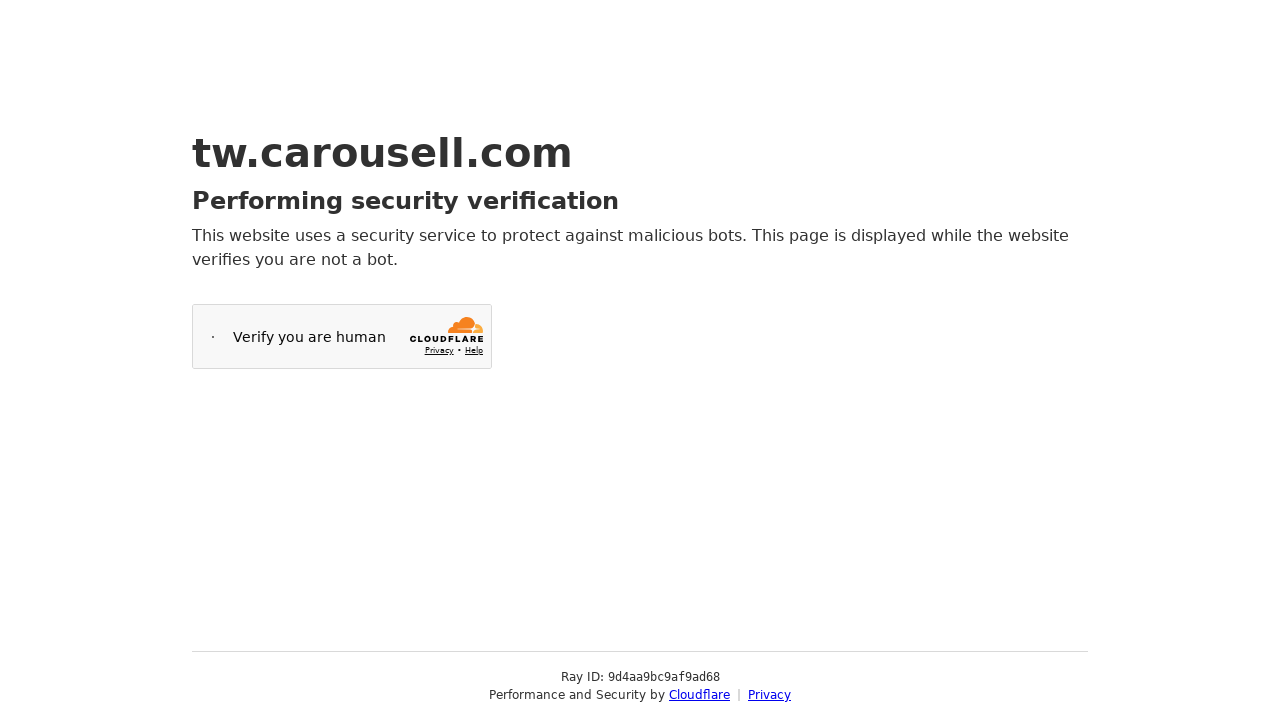

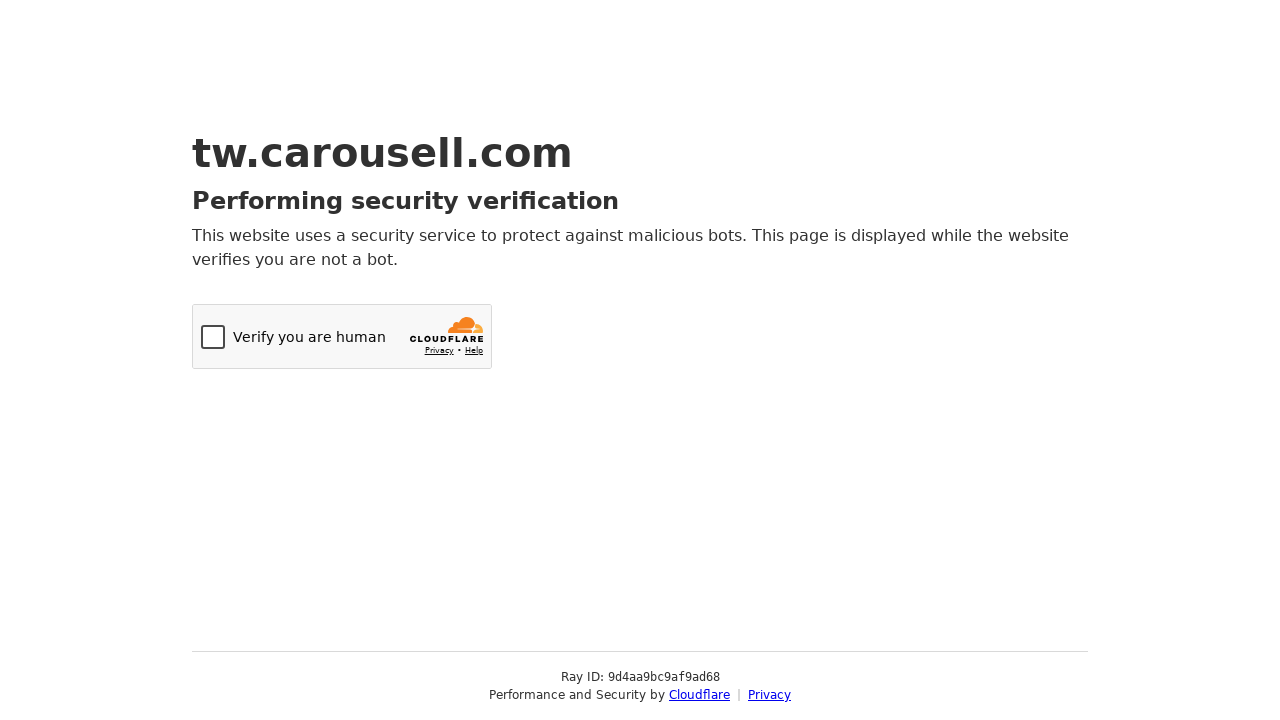